Navigates to BannerBuzz website and retrieves the page title

Starting URL: https://www.bannerbuzz.com/

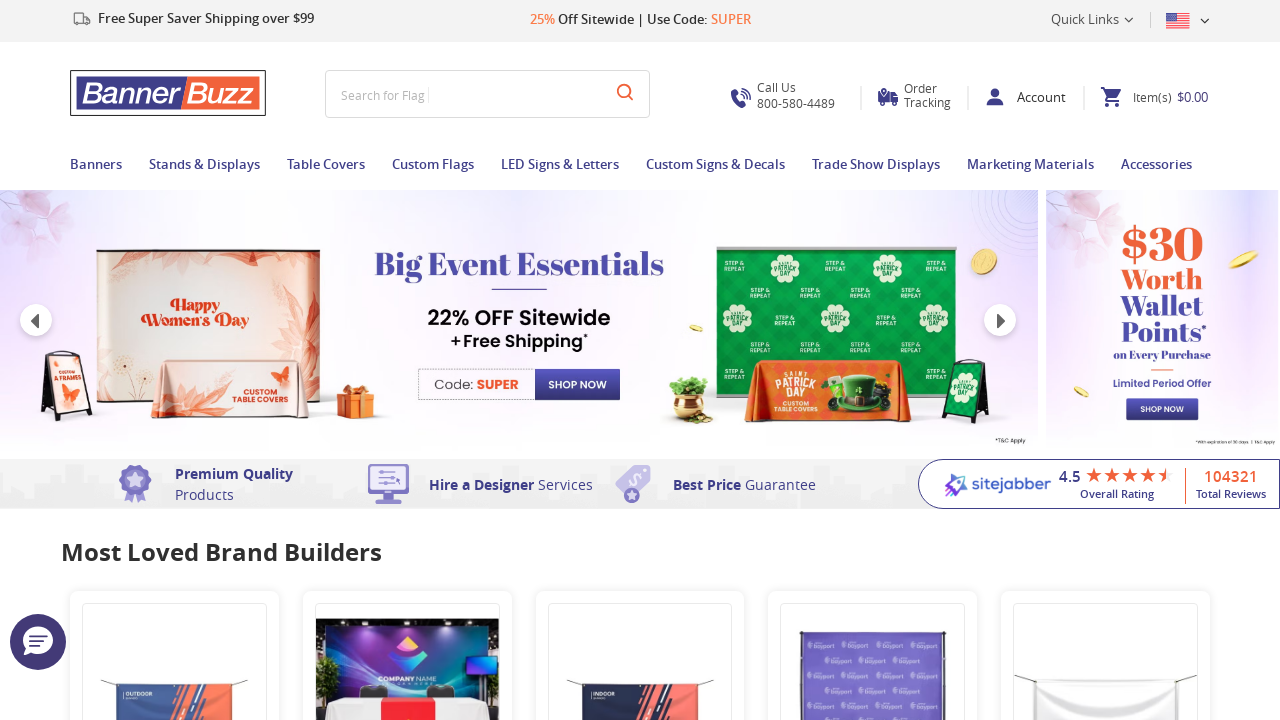

Retrieved page title from BannerBuzz website
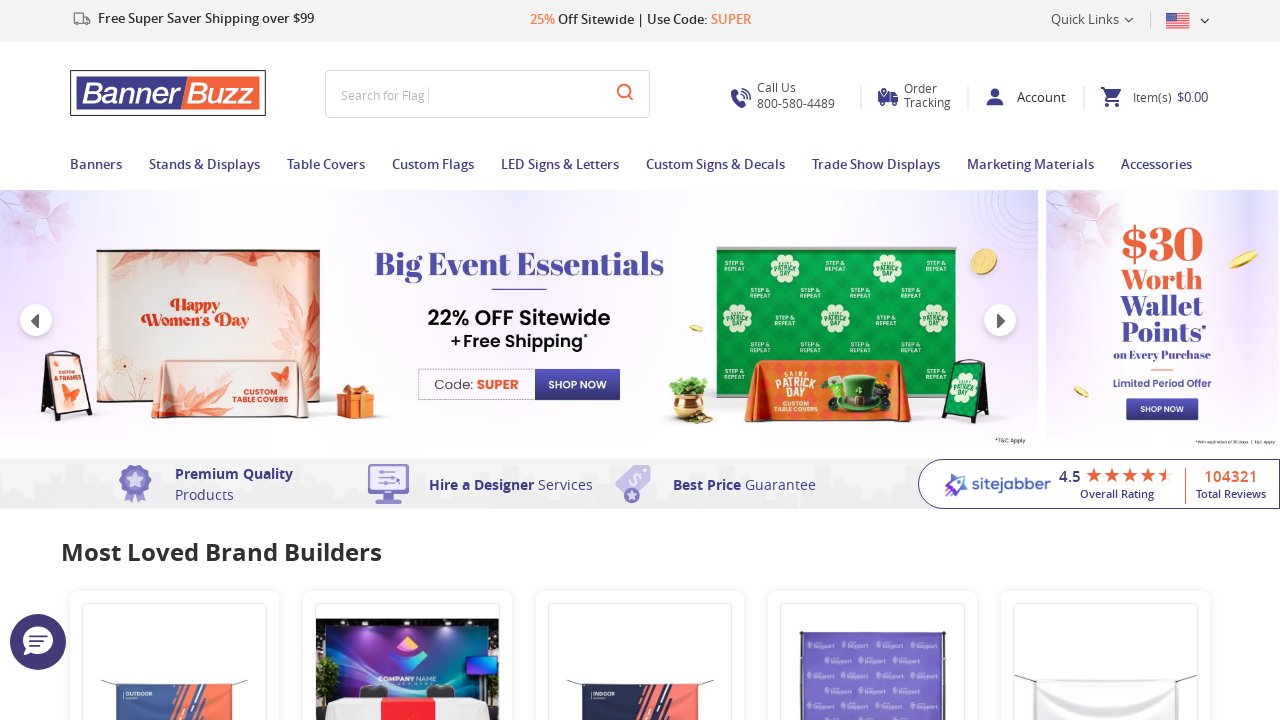

Printed page title: Custom Banner Printing, Banners & Signs Online - BannerBuzz
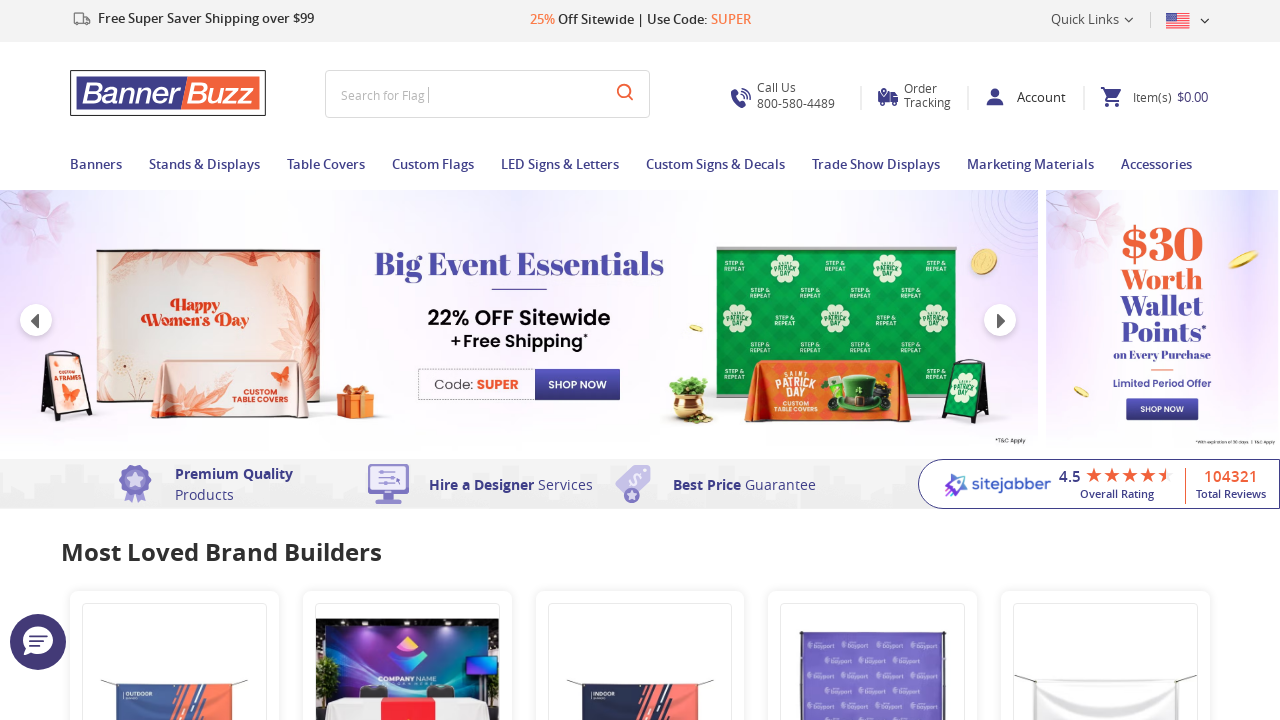

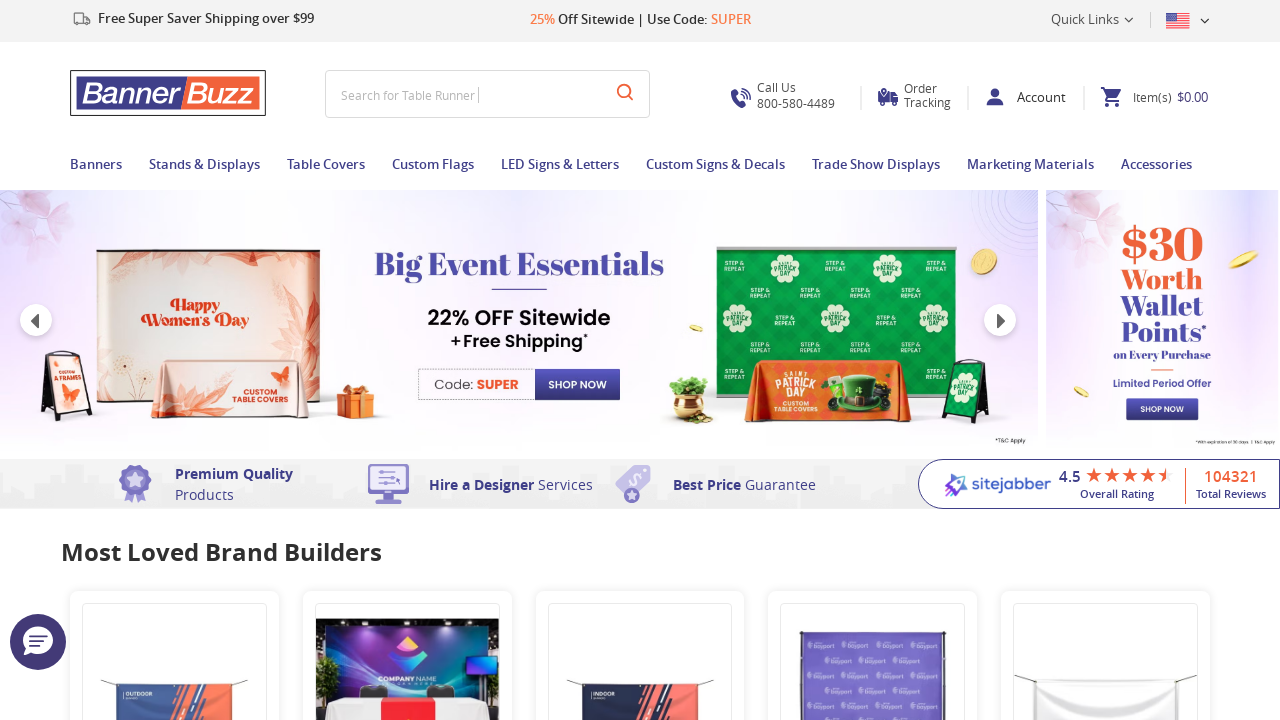